Tests basic navigation by visiting the LIC India homepage and then navigating to the Insurance Plan products page.

Starting URL: https://licindia.in/

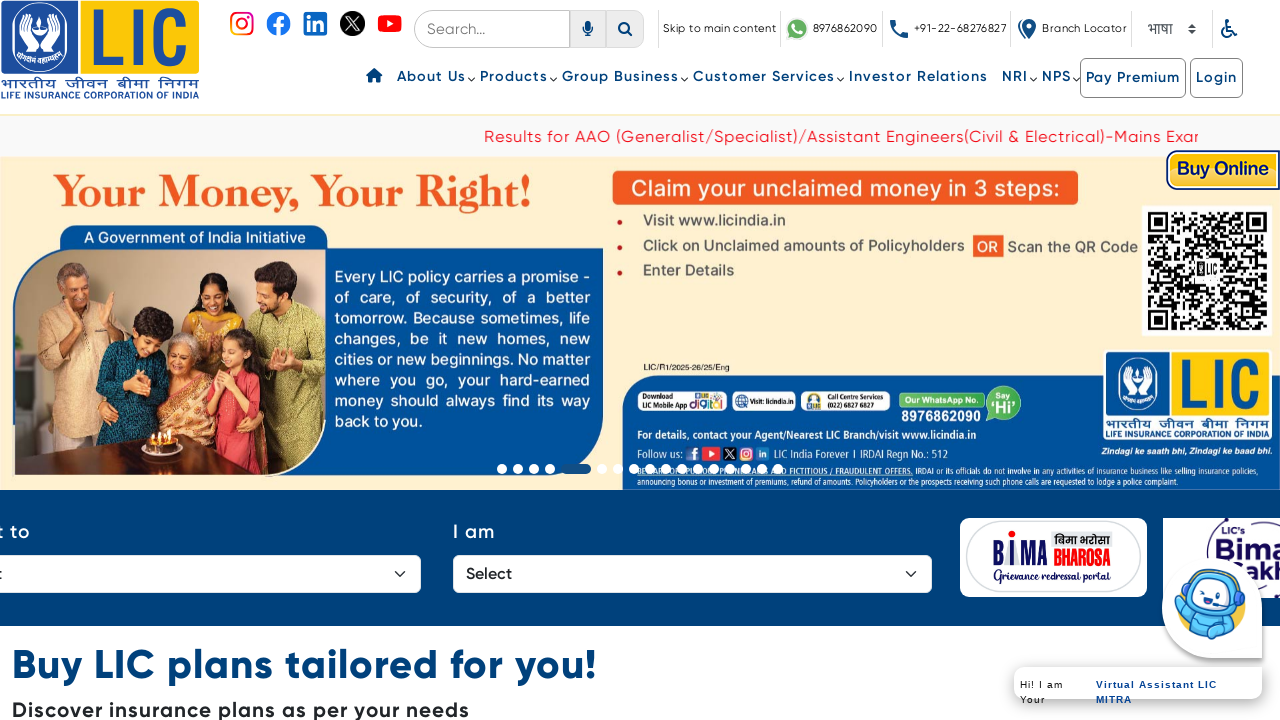

LIC India homepage loaded (domcontentloaded state)
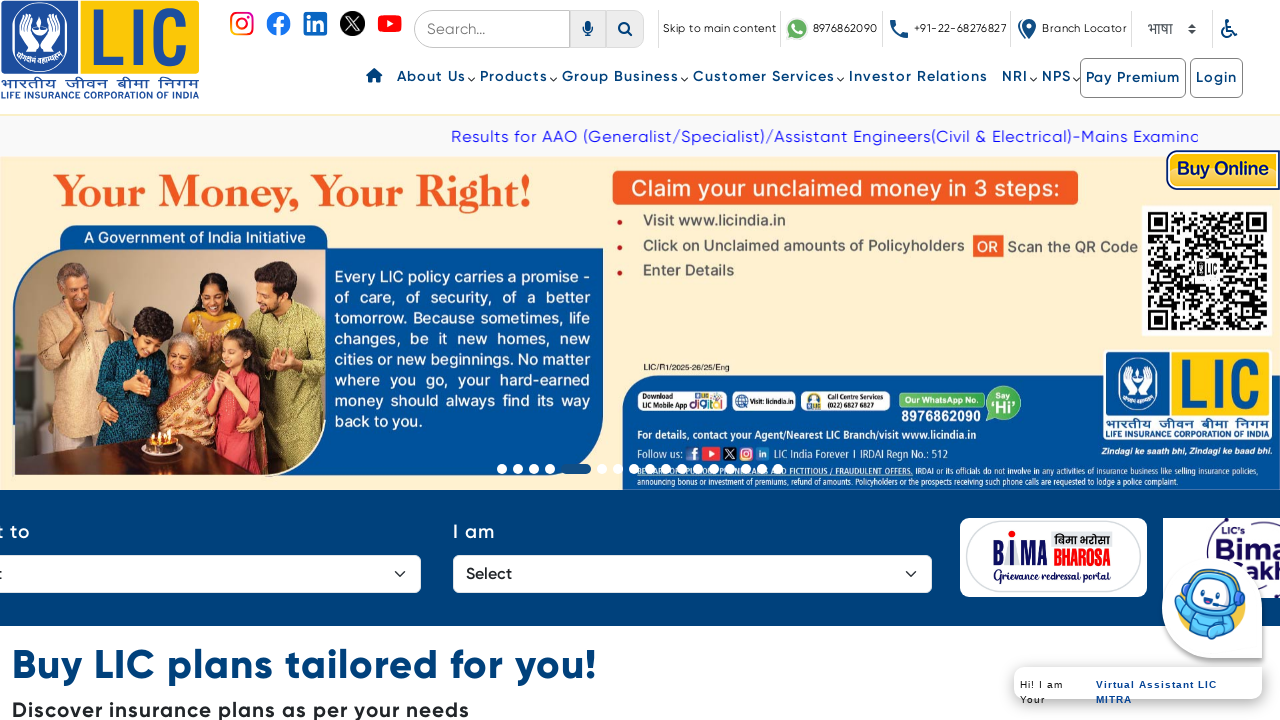

Navigated to Insurance Plan products page
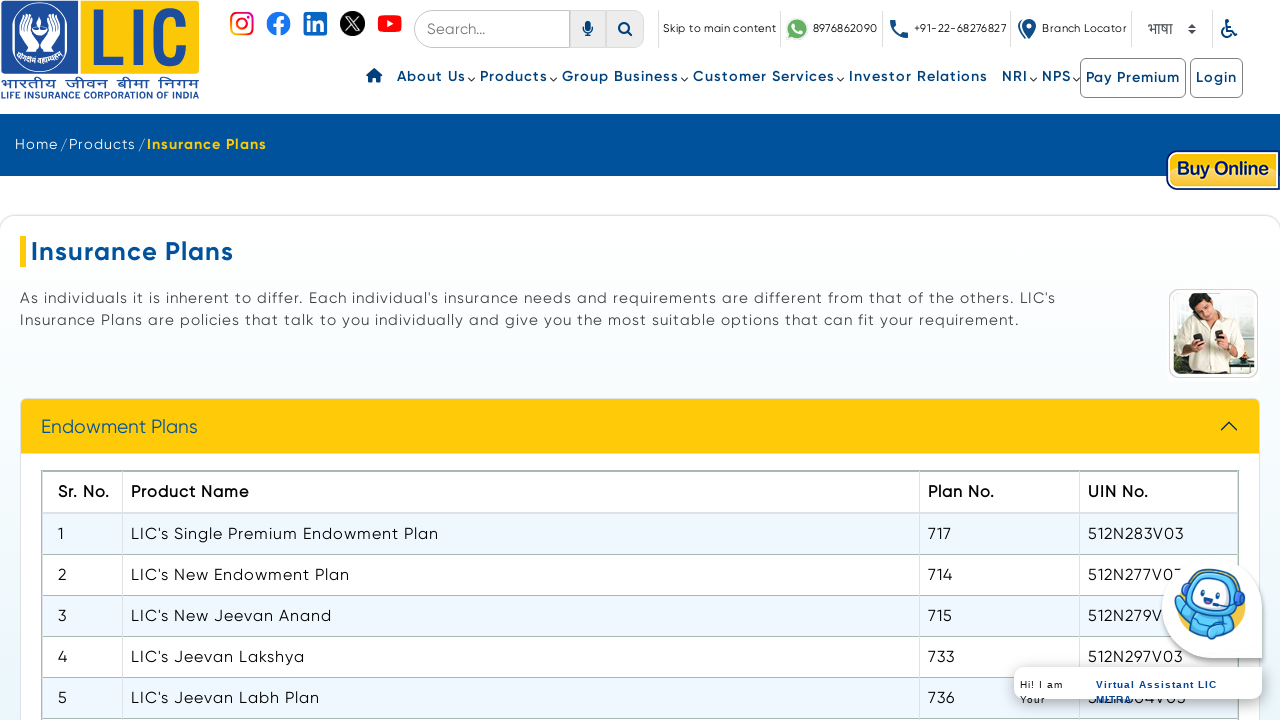

Insurance Plan products page loaded (domcontentloaded state)
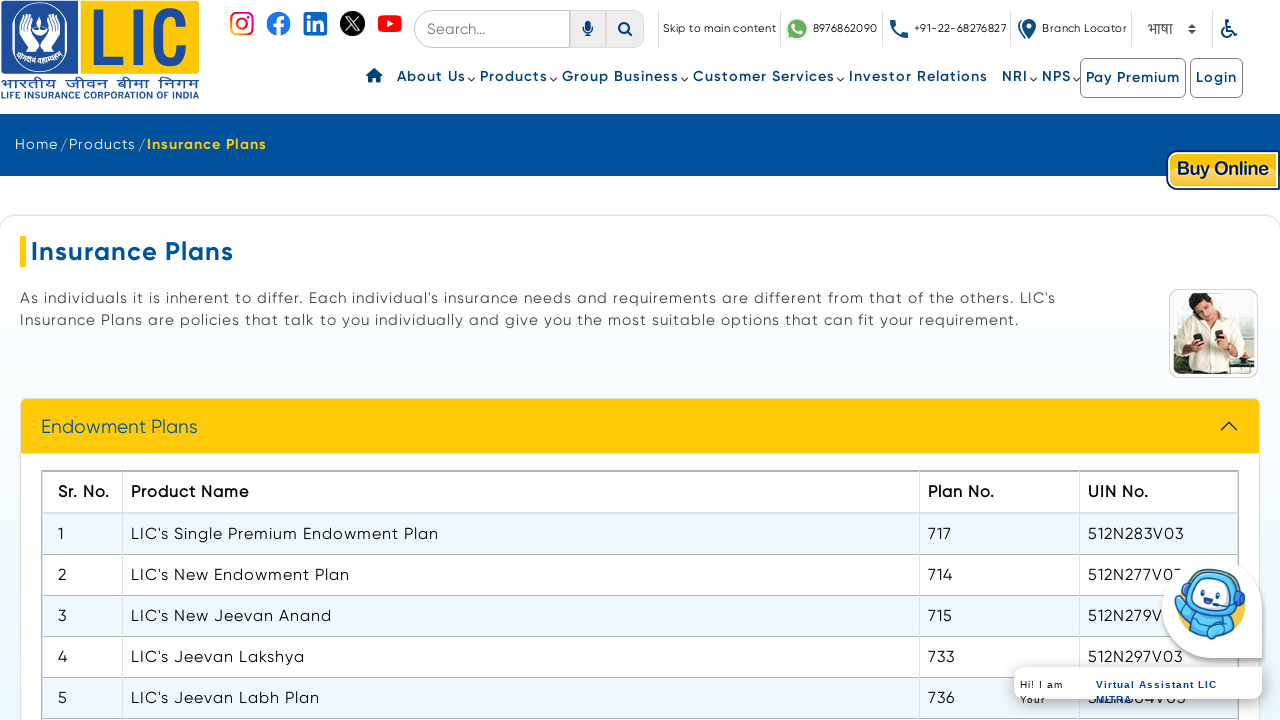

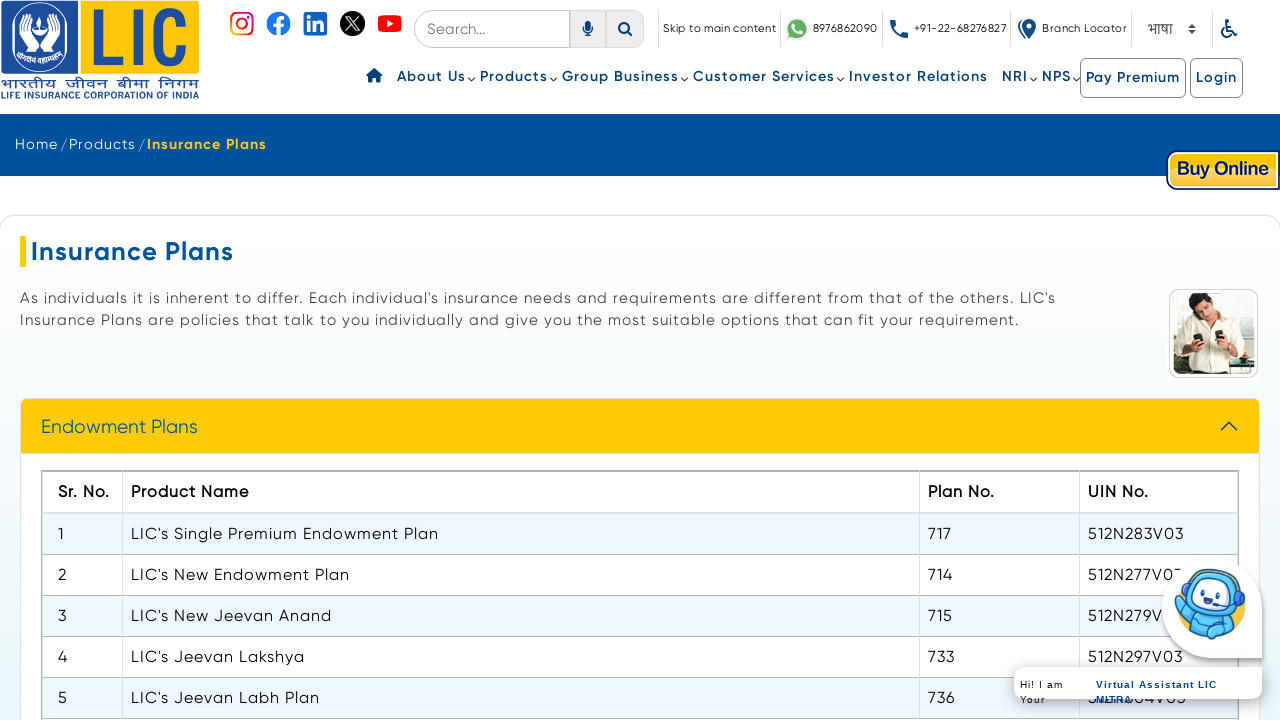